Tests form submission with empty fields by clicking the submit button without entering any data and verifying the result message.

Starting URL: https://lm.skillbox.cc/qa_tester/module02/homework1/

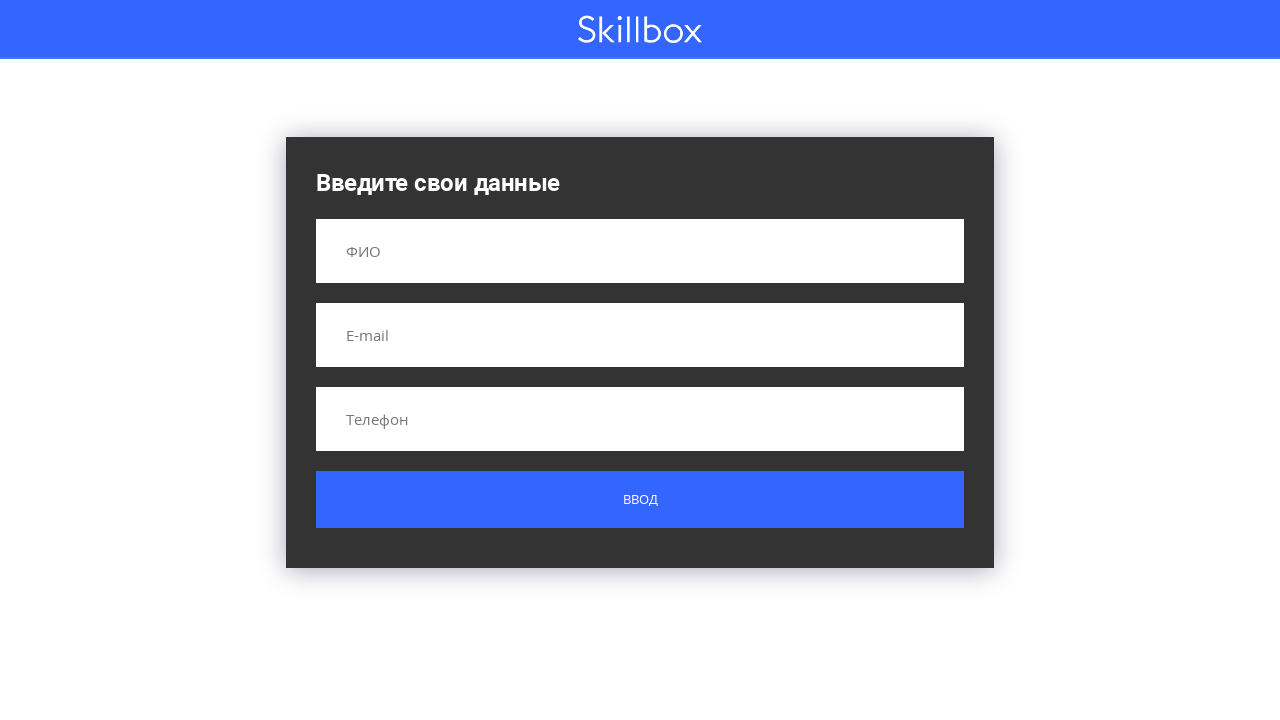

Clicked submit button without entering any data at (640, 500) on .button
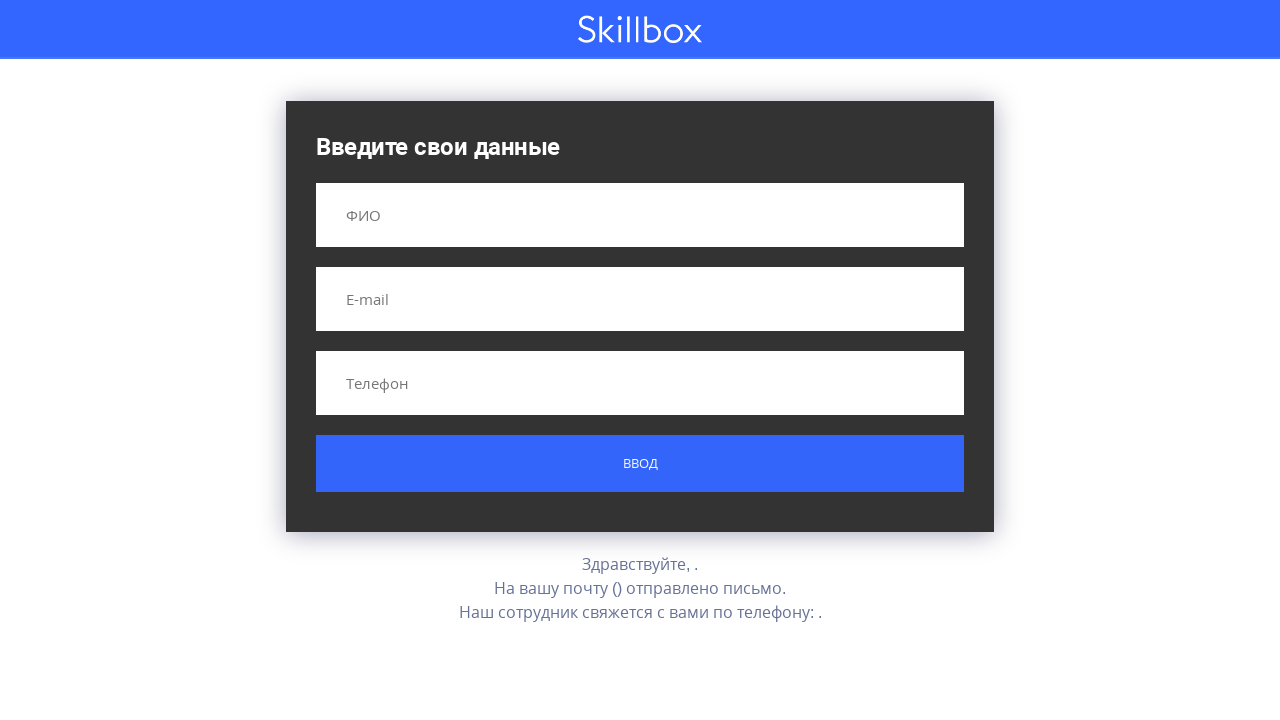

Result message appeared after form submission
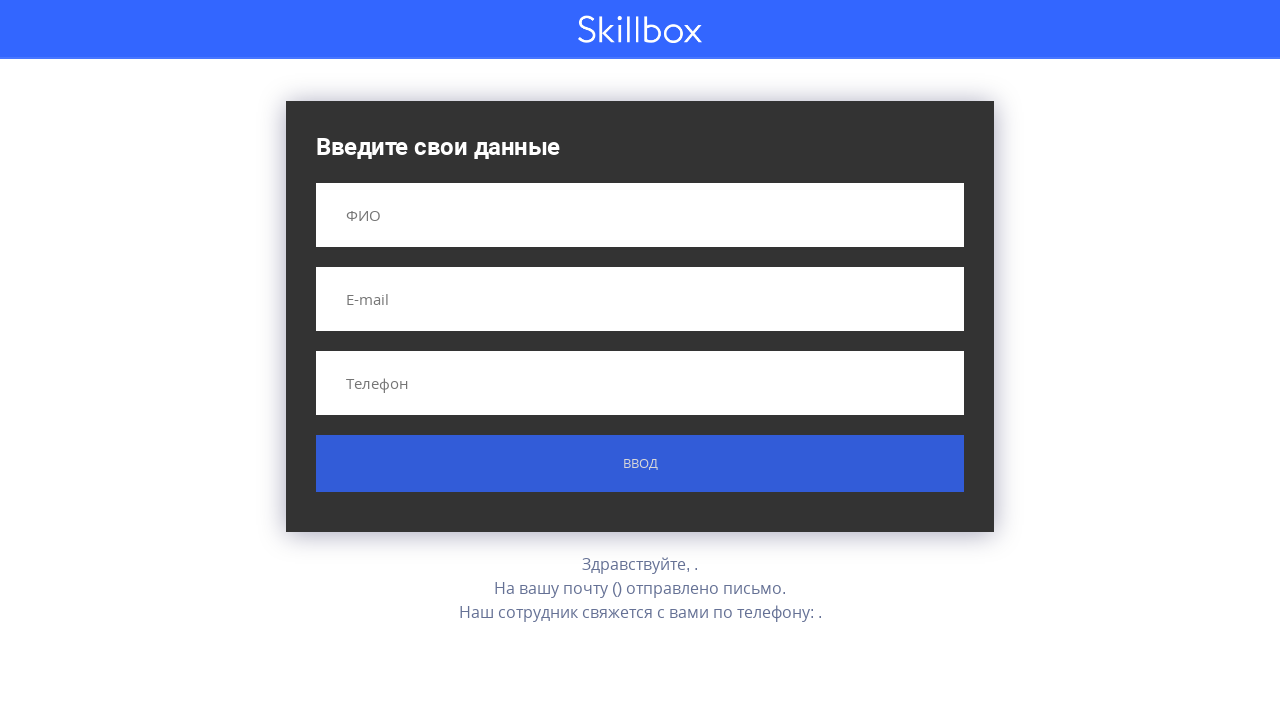

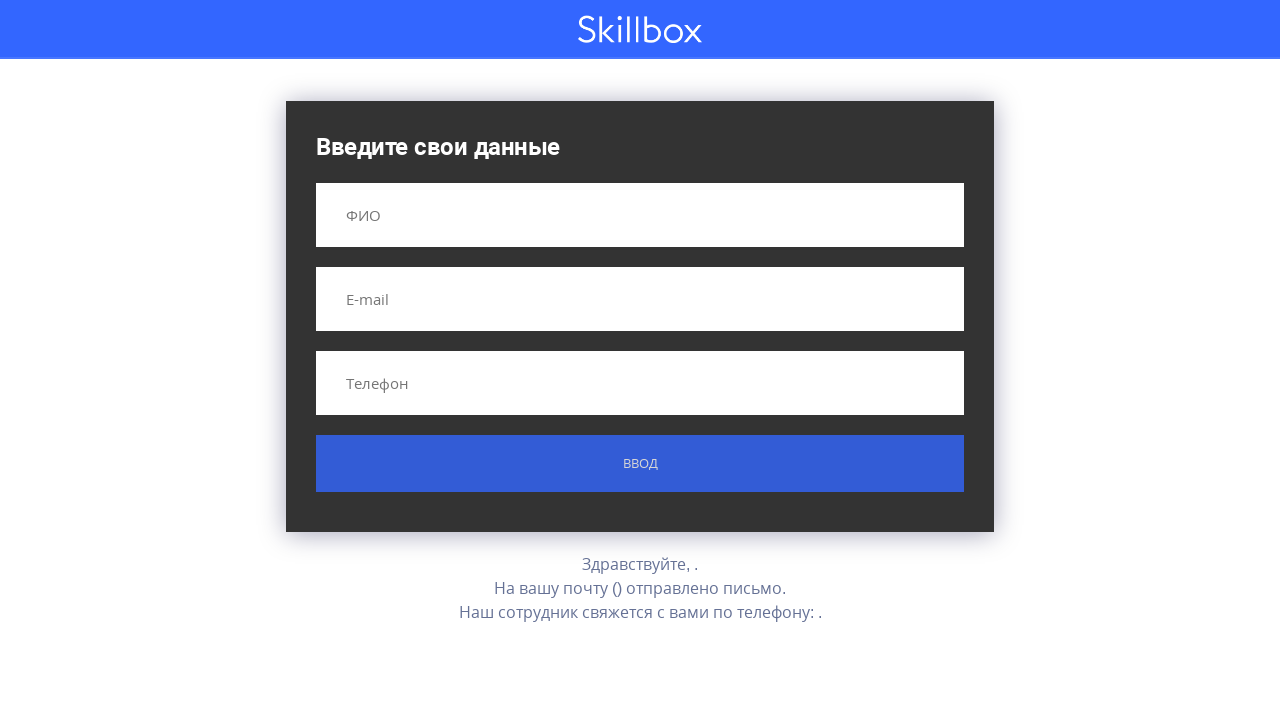